Tests hover functionality by hovering over an avatar image and verifying that additional user information (caption) becomes visible.

Starting URL: http://the-internet.herokuapp.com/hovers

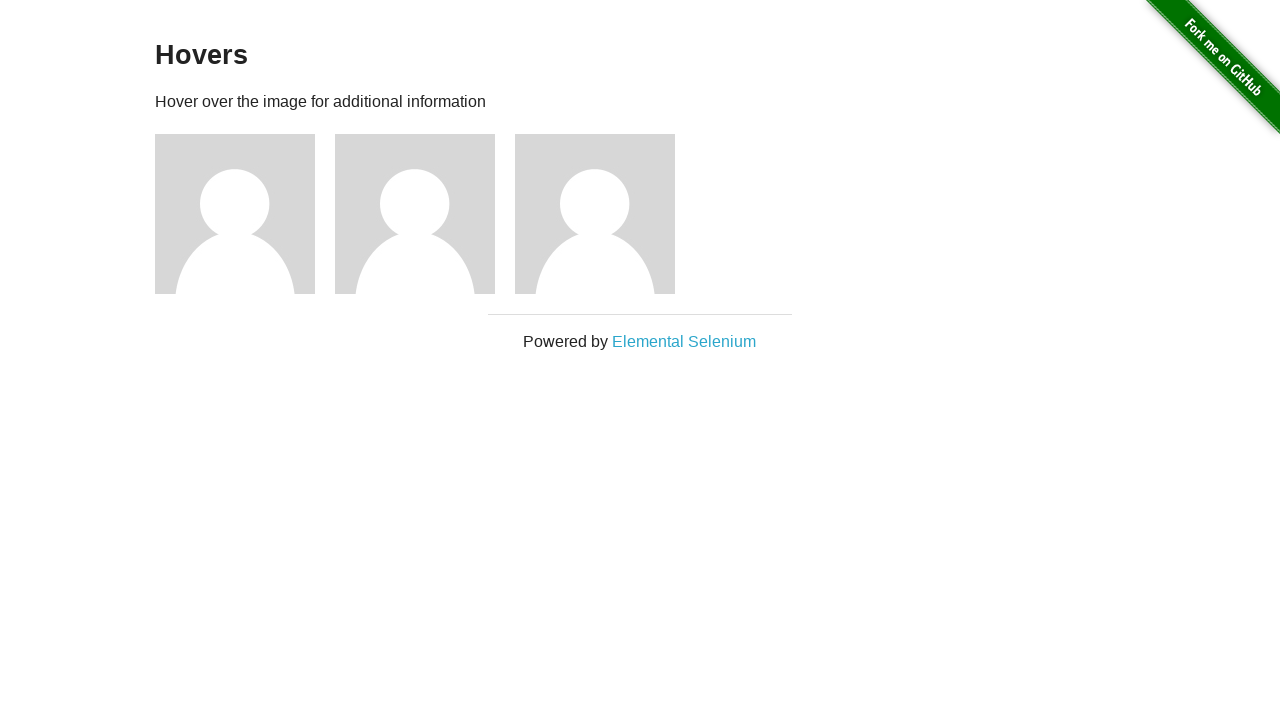

Located the first avatar figure element
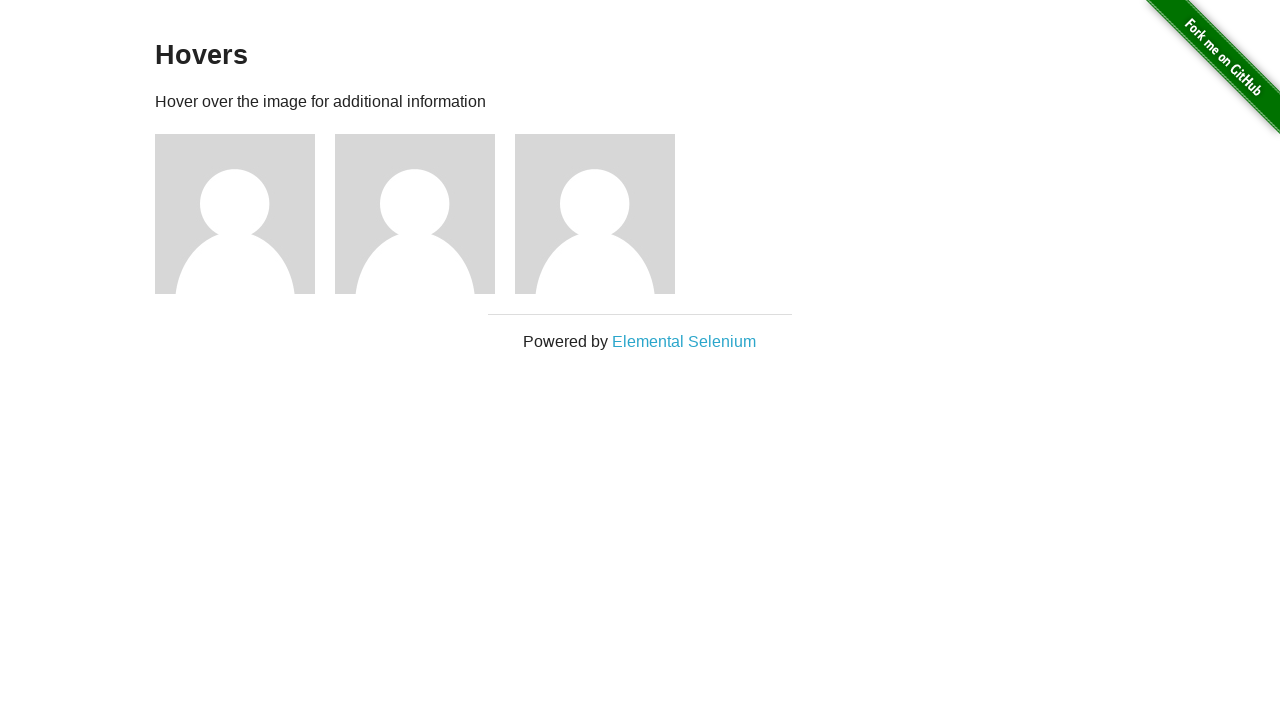

Hovered over the avatar image at (245, 214) on .figure >> nth=0
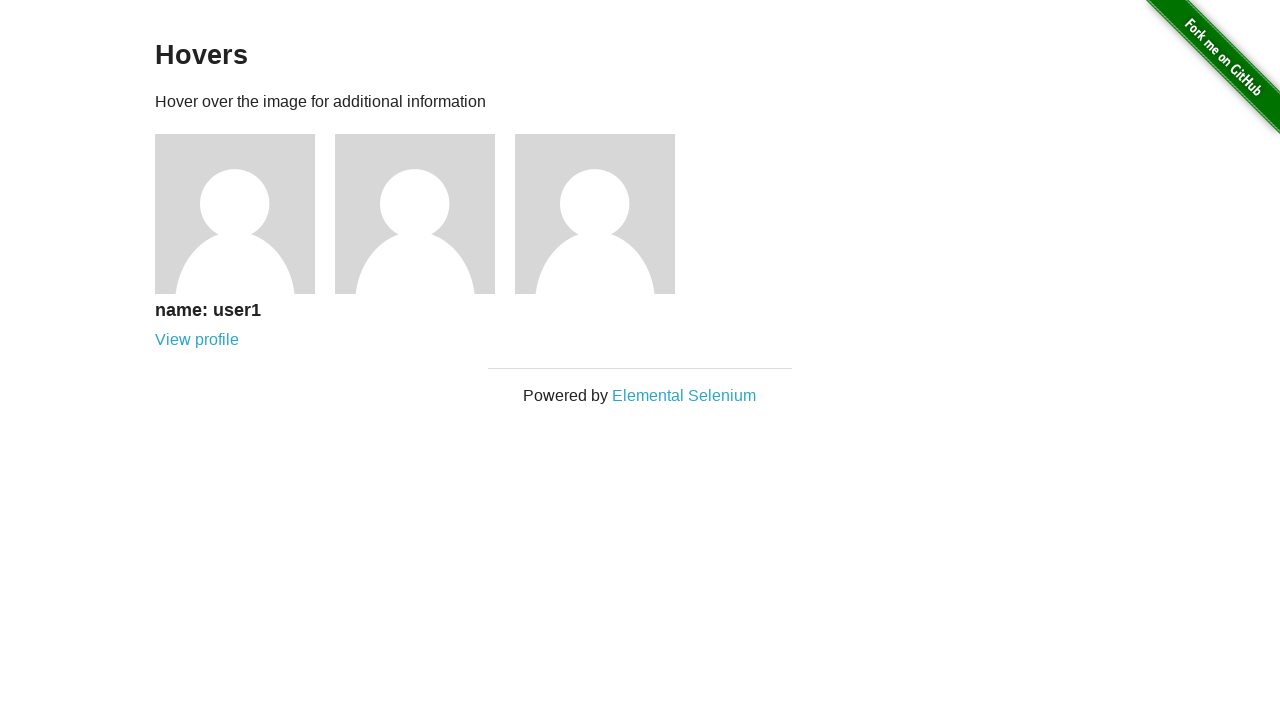

Located the avatar caption element
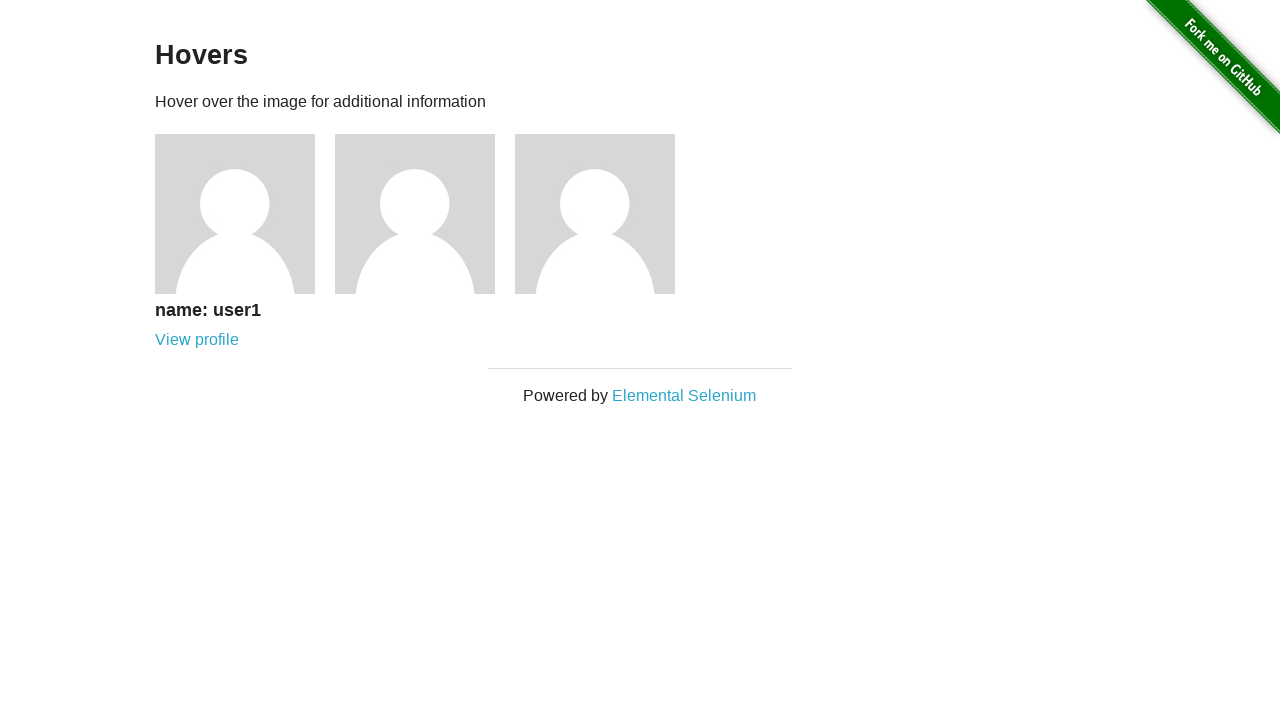

Waited for caption to become visible
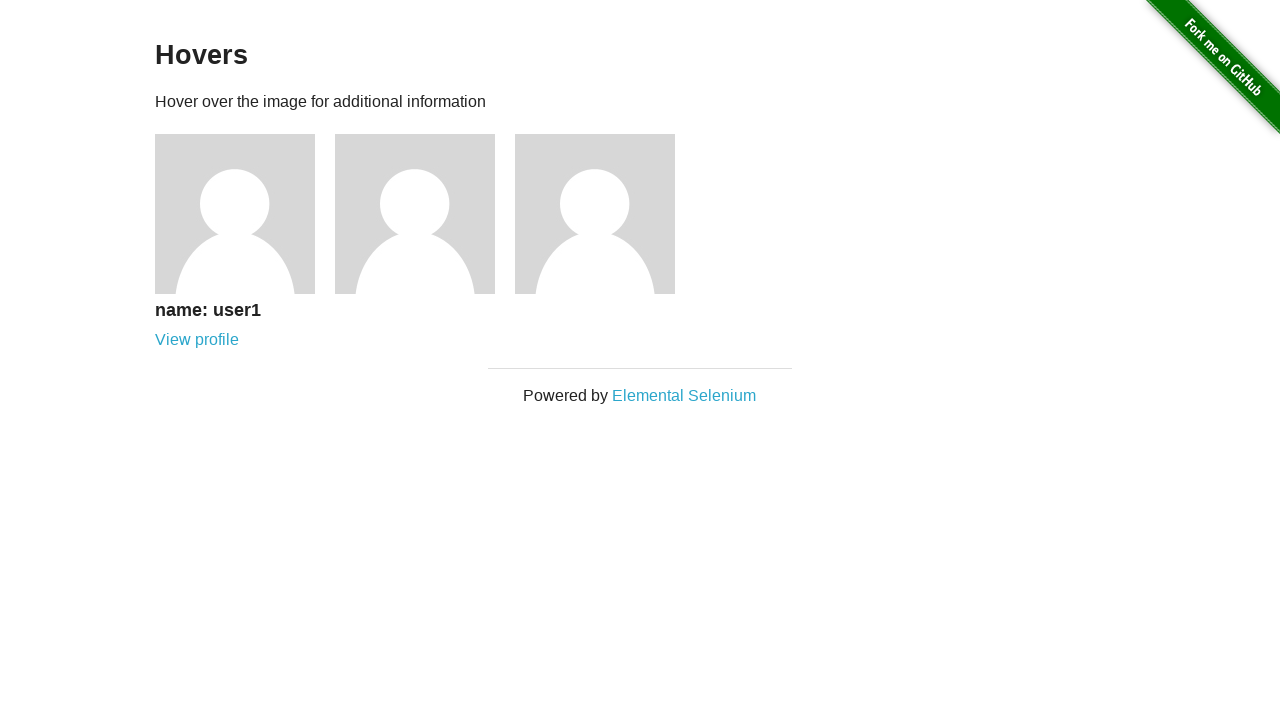

Verified that the caption is visible after hovering
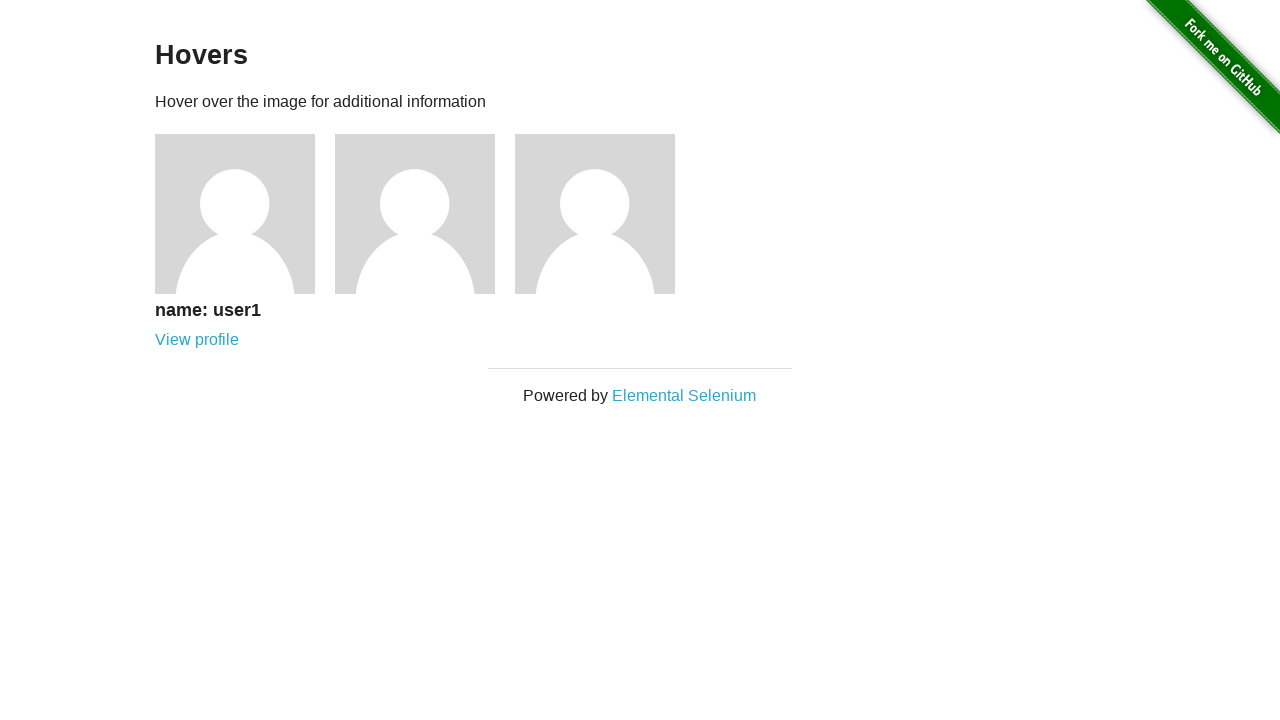

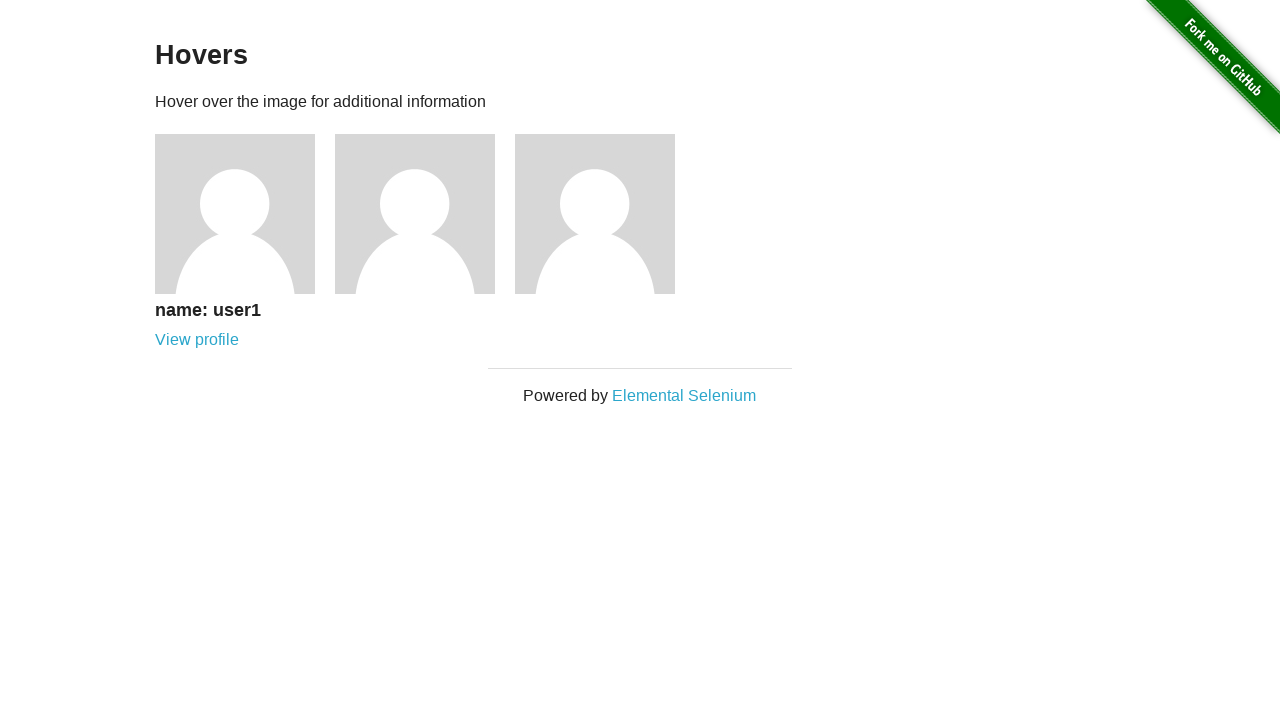